Tests child window handling by clicking a link that opens a new page, extracting text from the new page, and using that extracted domain name in the original page

Starting URL: https://rahulshettyacademy.com/loginpagePractise

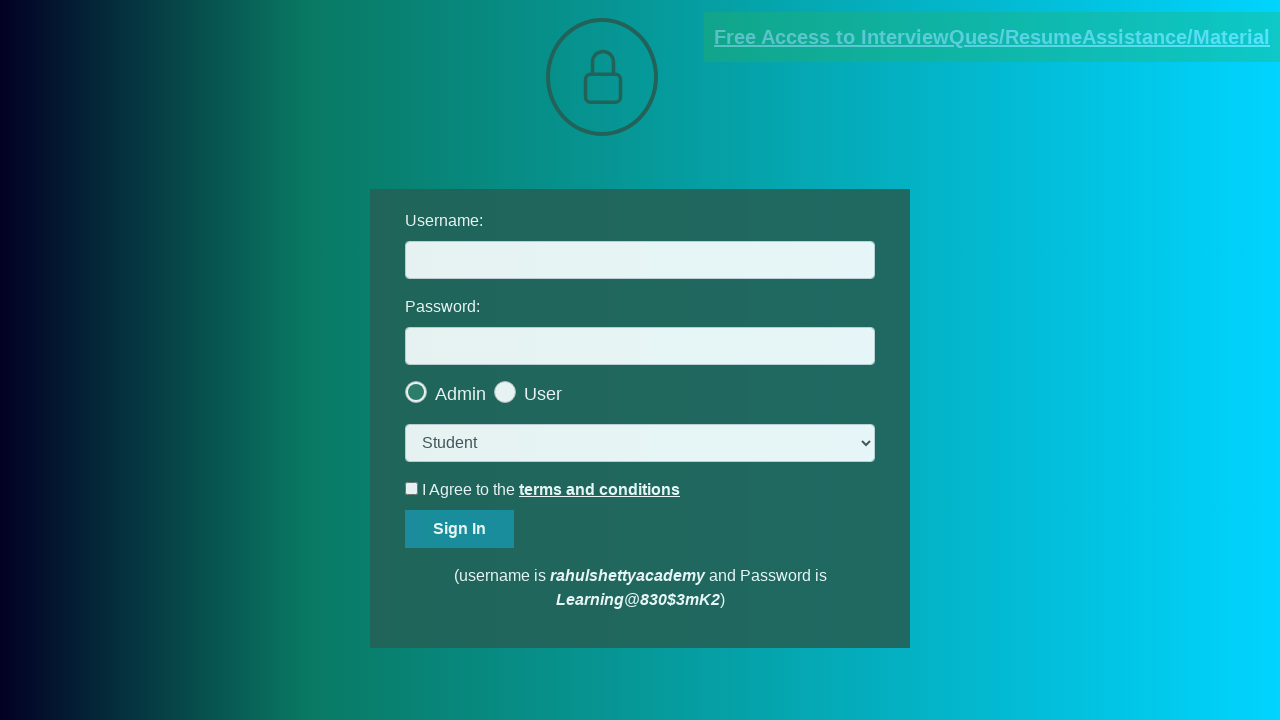

Located username field element
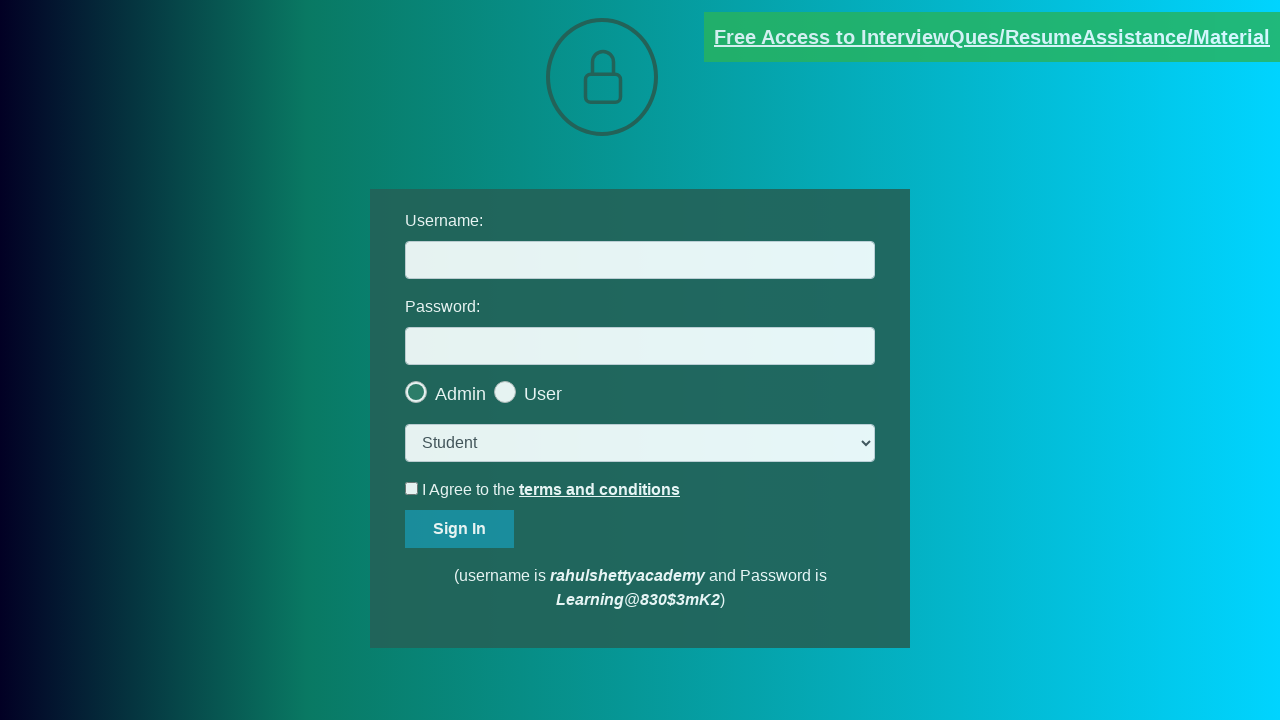

Located link that opens new page
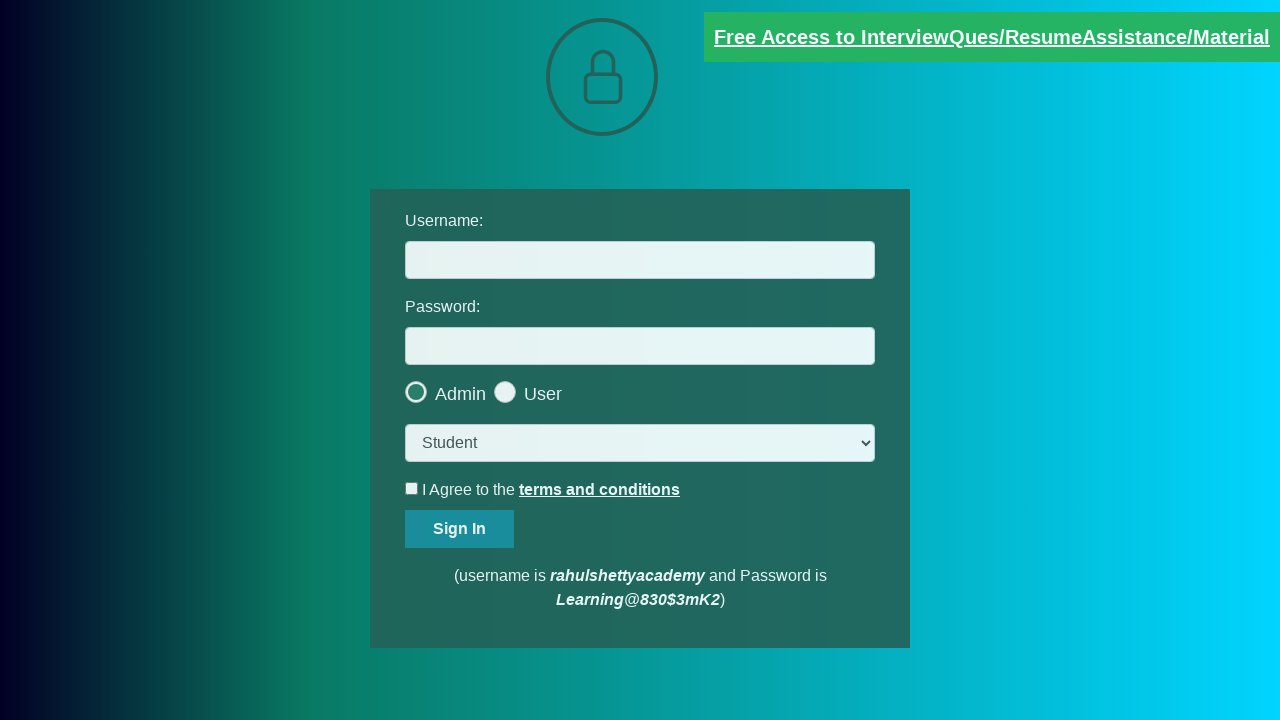

Clicked link to open new page and captured new page reference at (992, 37) on [href="https://rahulshettyacademy.com/documents-request"]
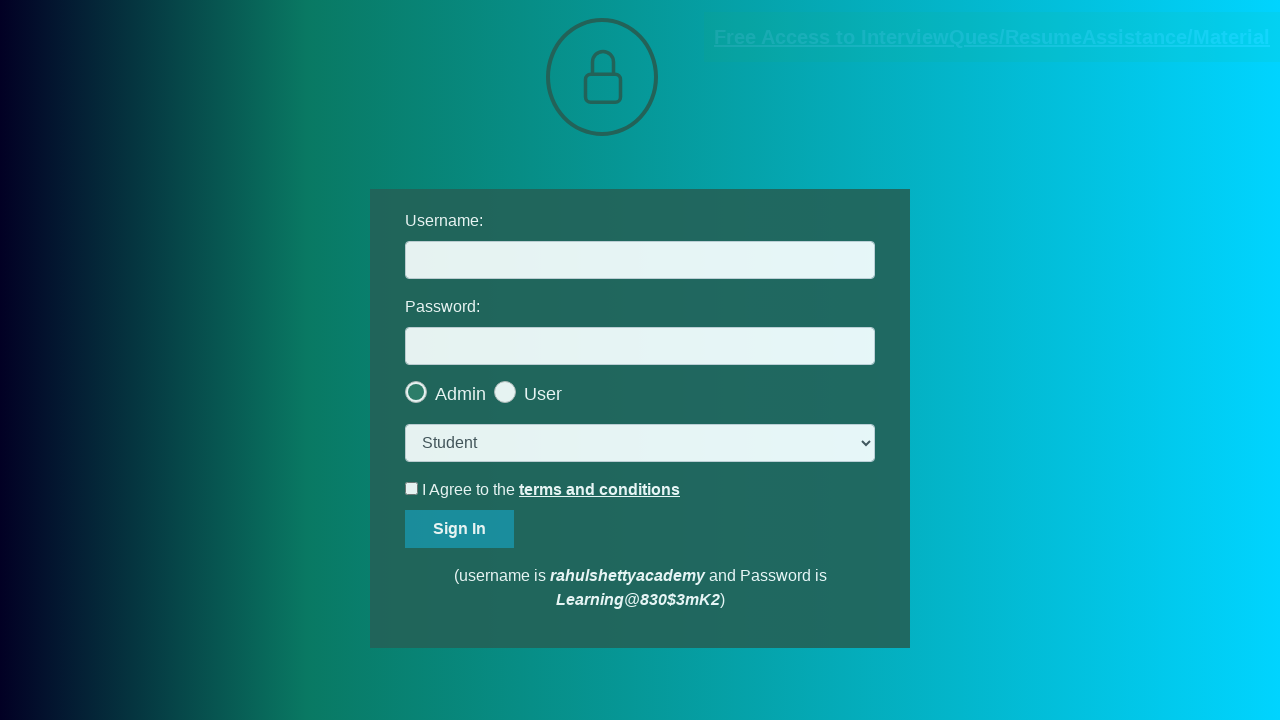

New page loaded and ready
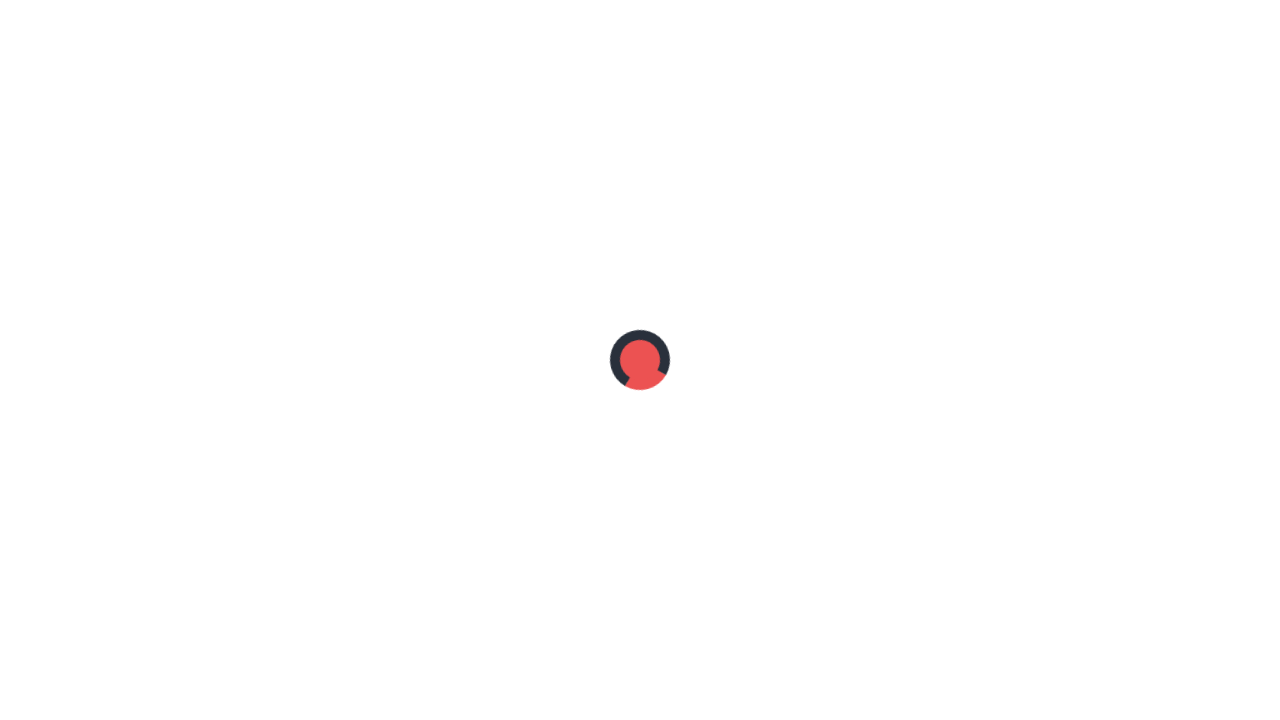

Extracted text content from .red element in new page
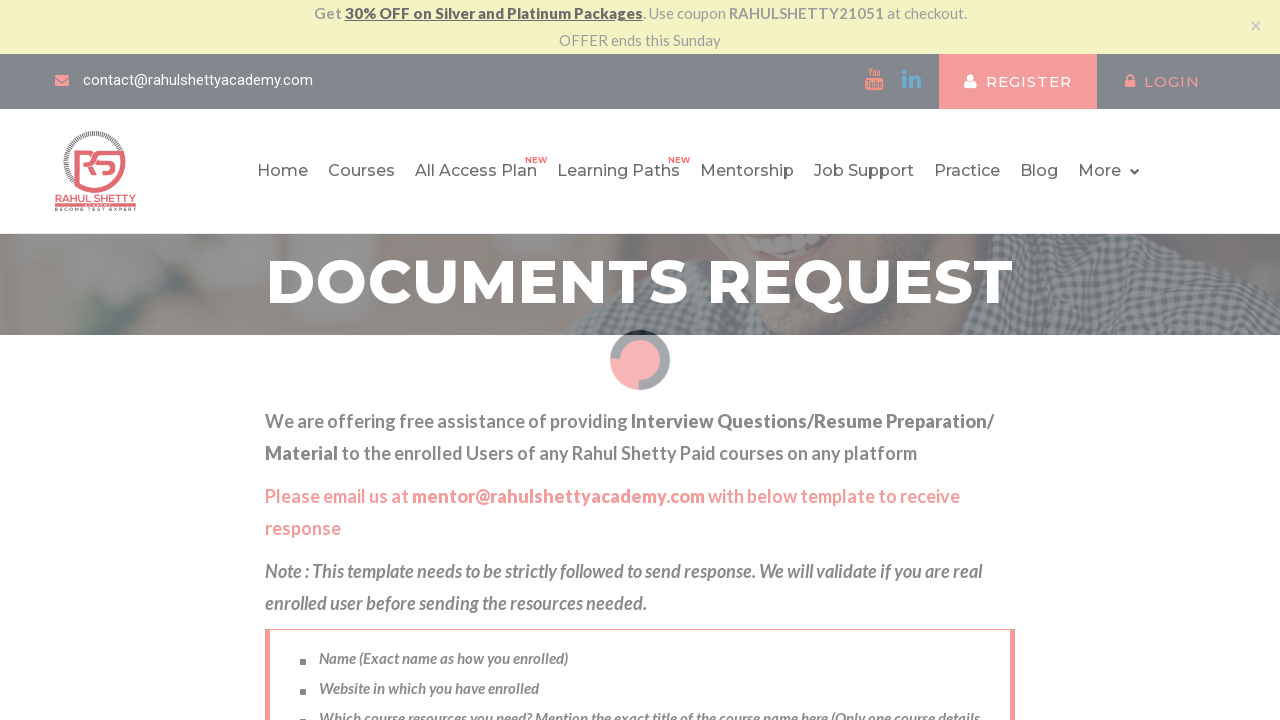

Split text by @ symbol to extract domain components
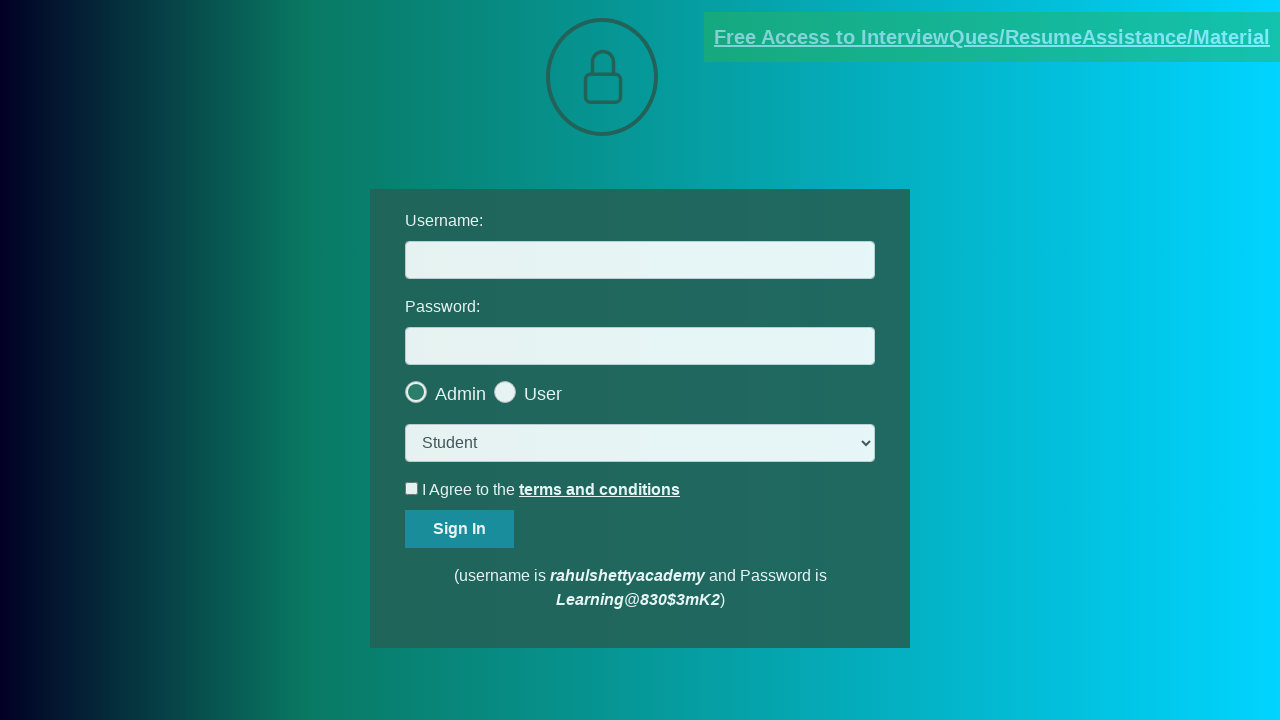

Extracted domain name: rahulshettyacademy.com
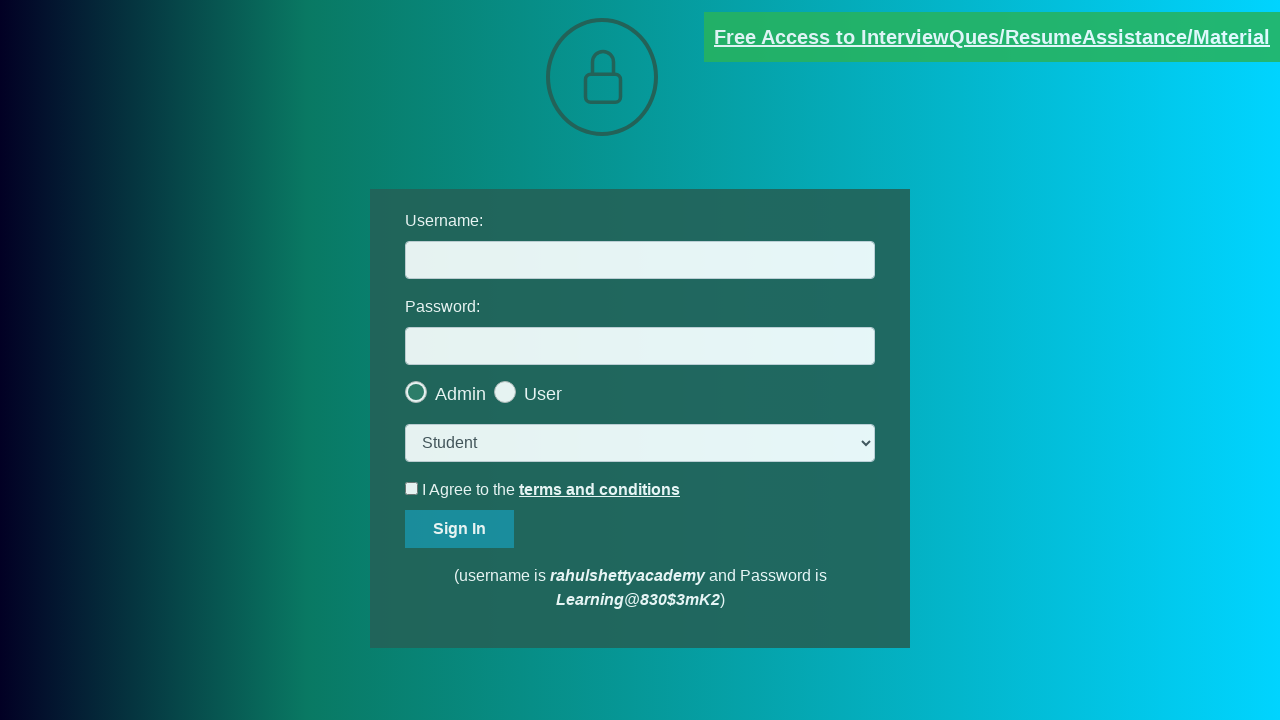

Typed extracted domain name 'rahulshettyacademy.com' into username field on #username
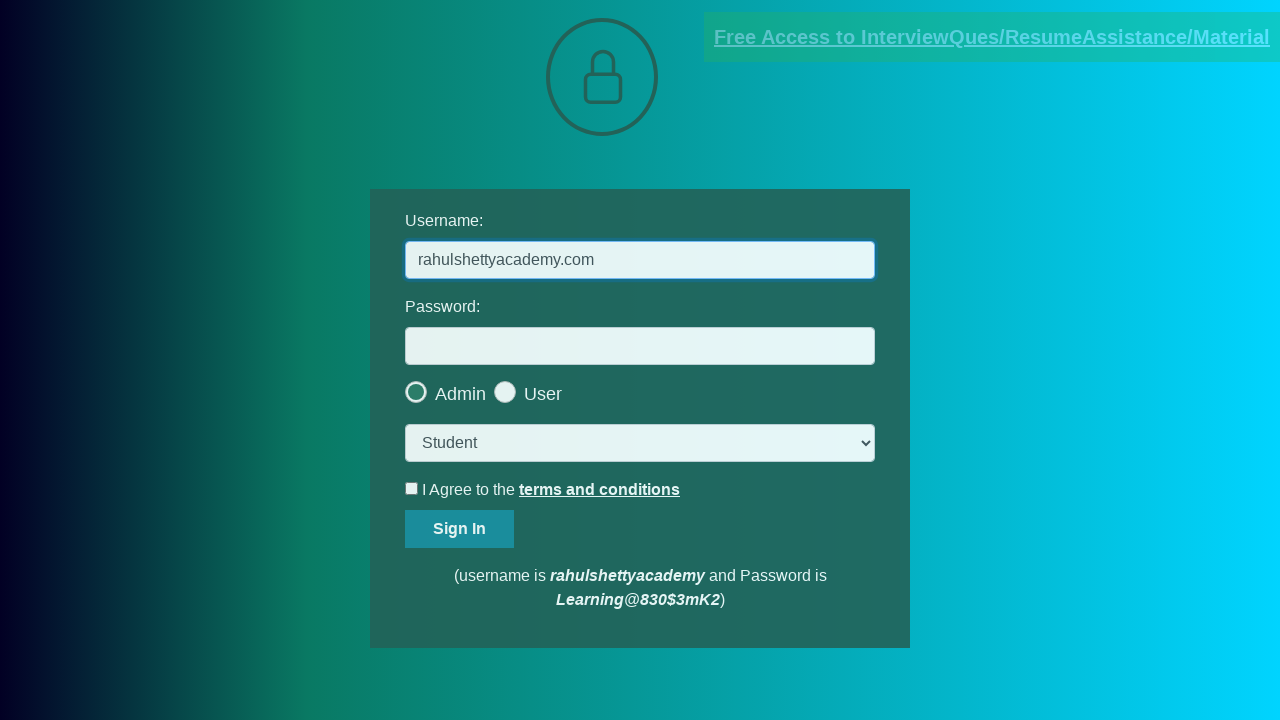

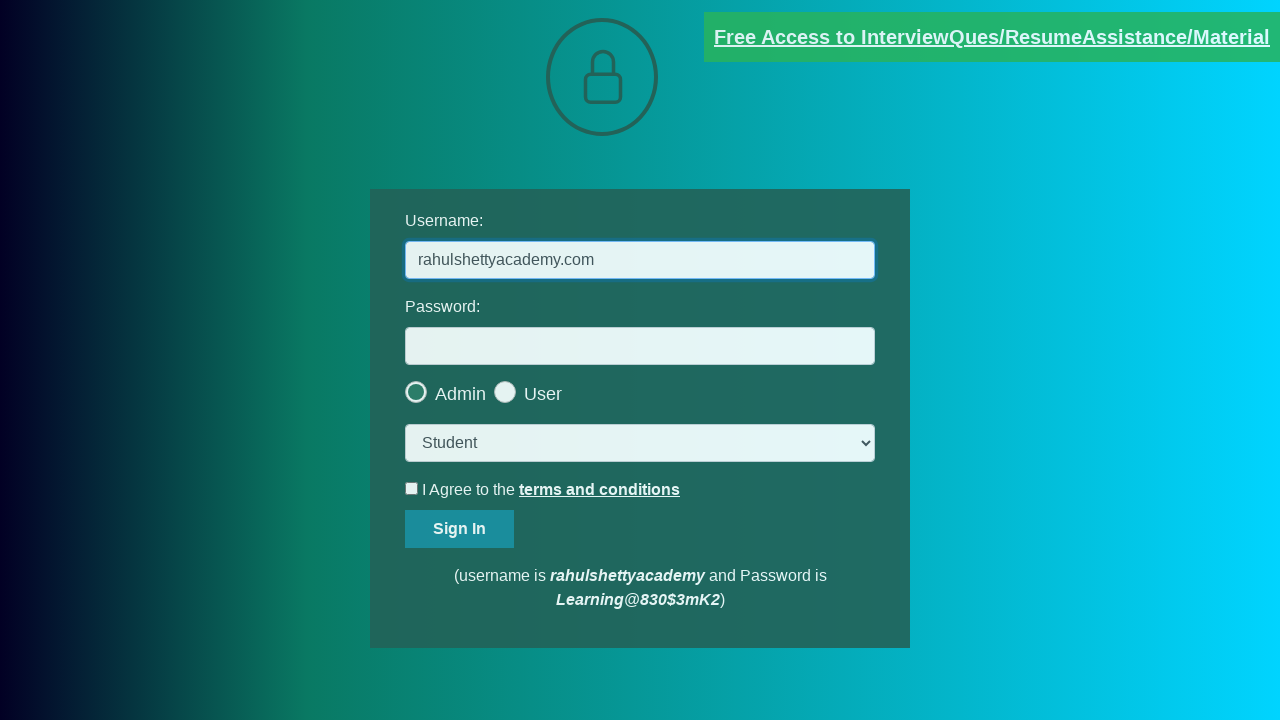